Tests navigation to Python talks section by scrolling and clicking on the talks link

Starting URL: https://www.python.org/

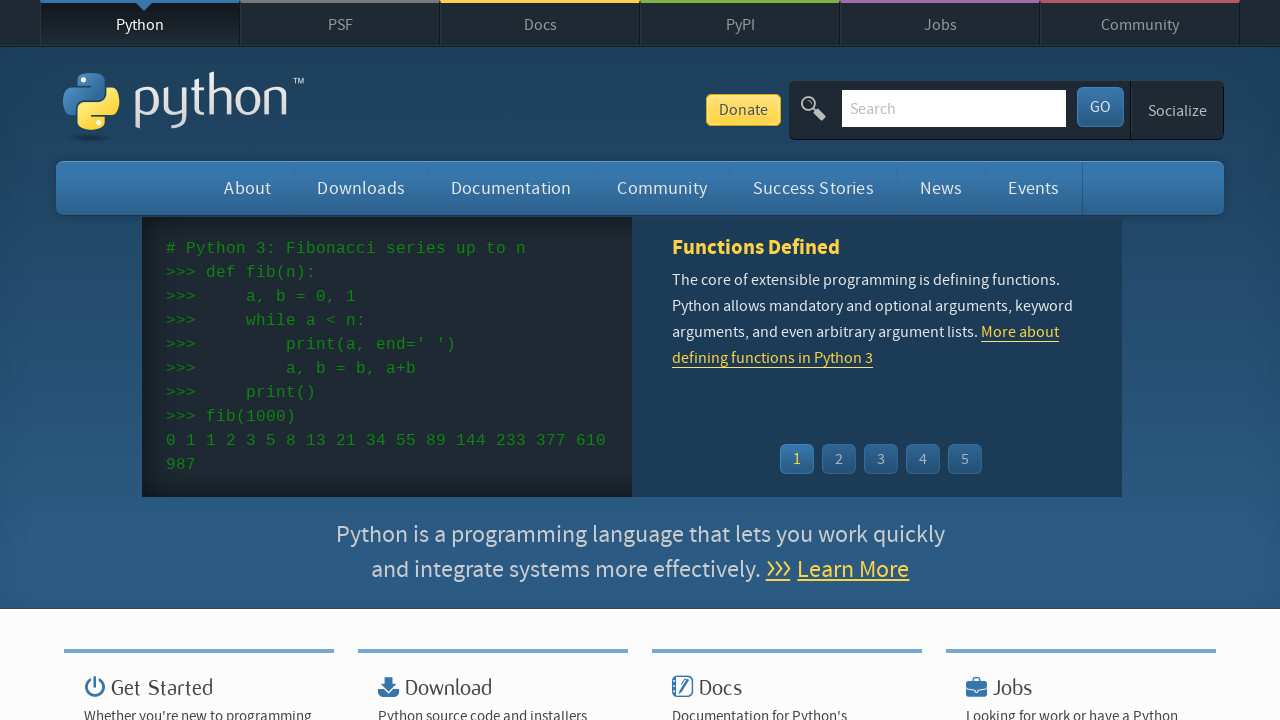

Located talks link element
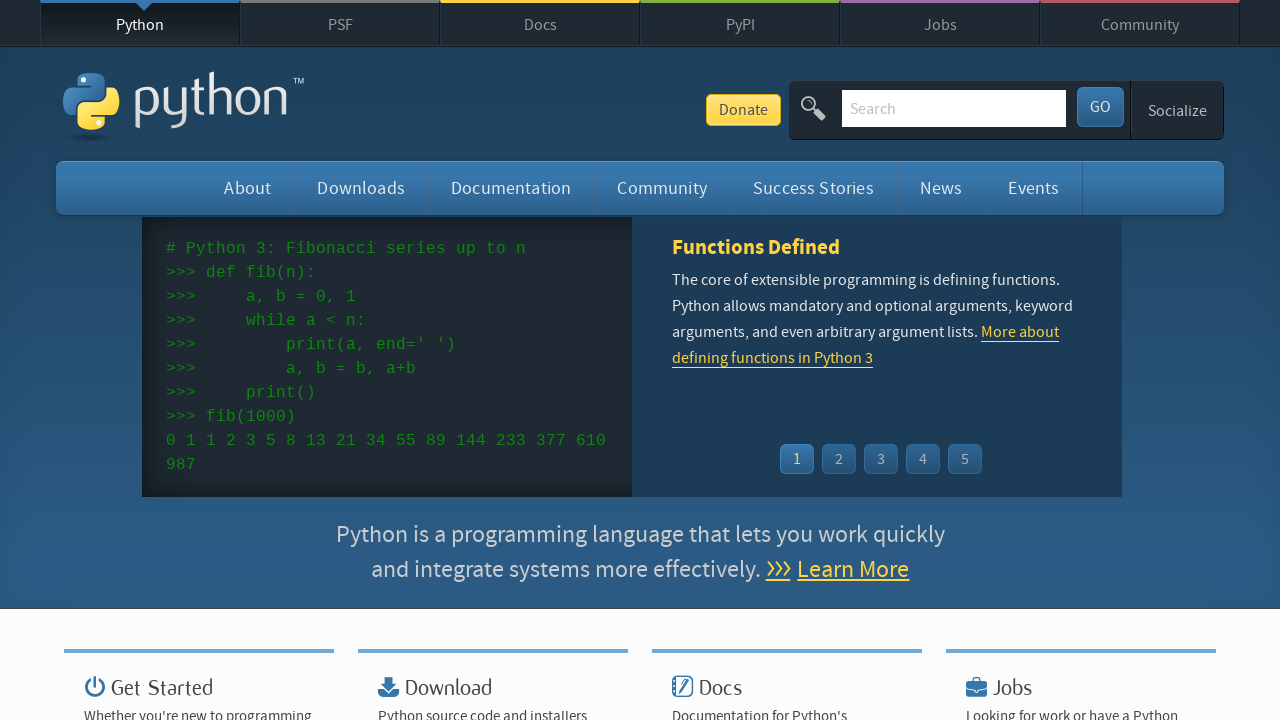

Scrolled talks link into view
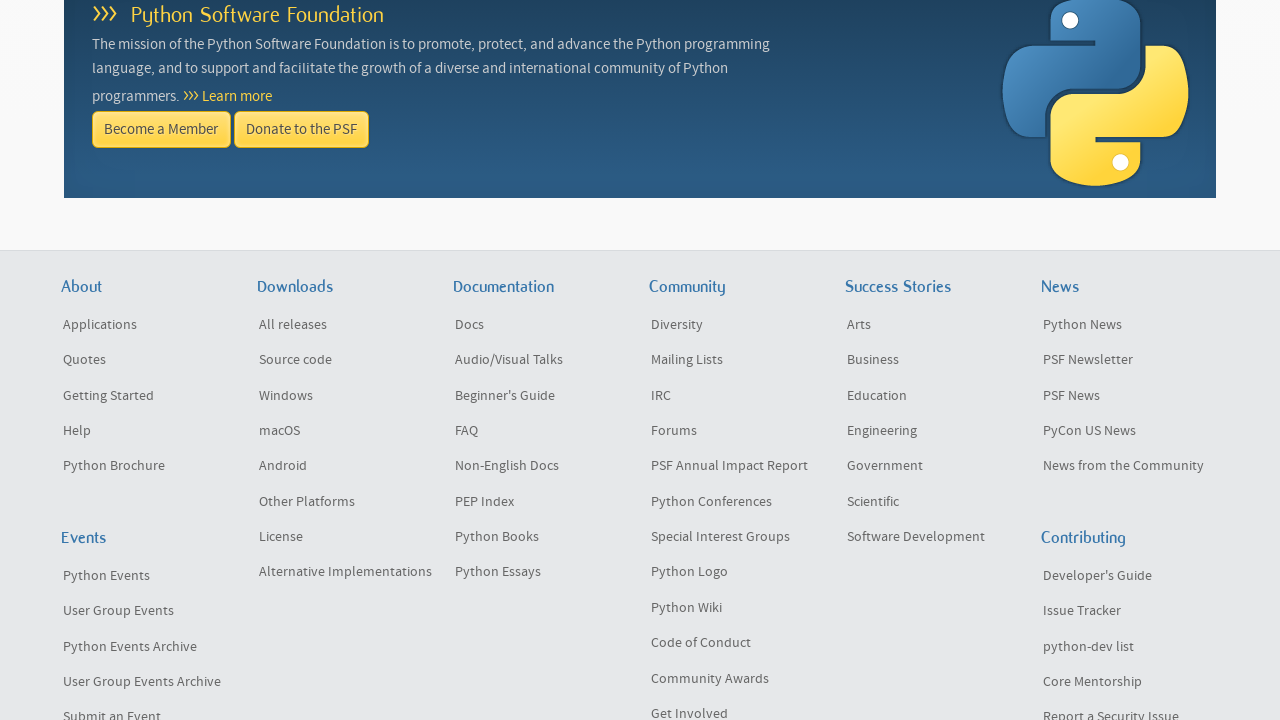

Clicked on talks link to navigate to Python talks section at (542, 360) on #container > li:nth-child(3) > ul > li:nth-child(2) > a
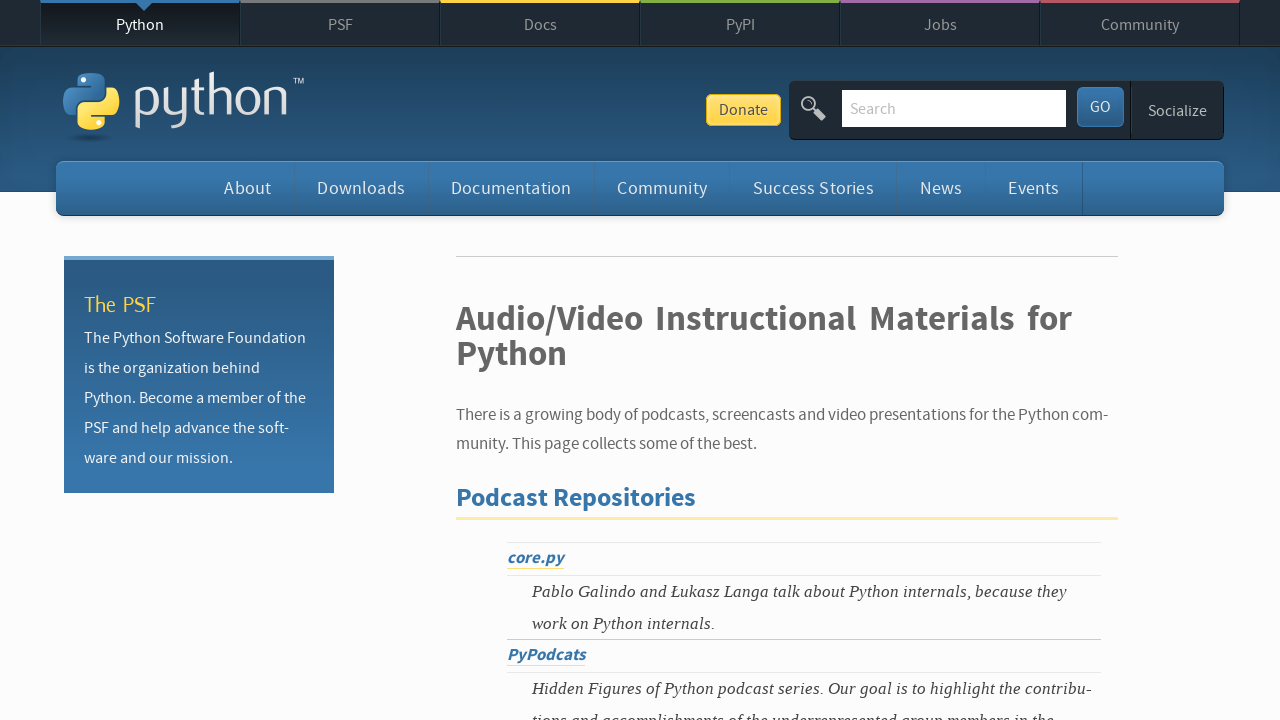

Waited for podcast description to be visible on talks page
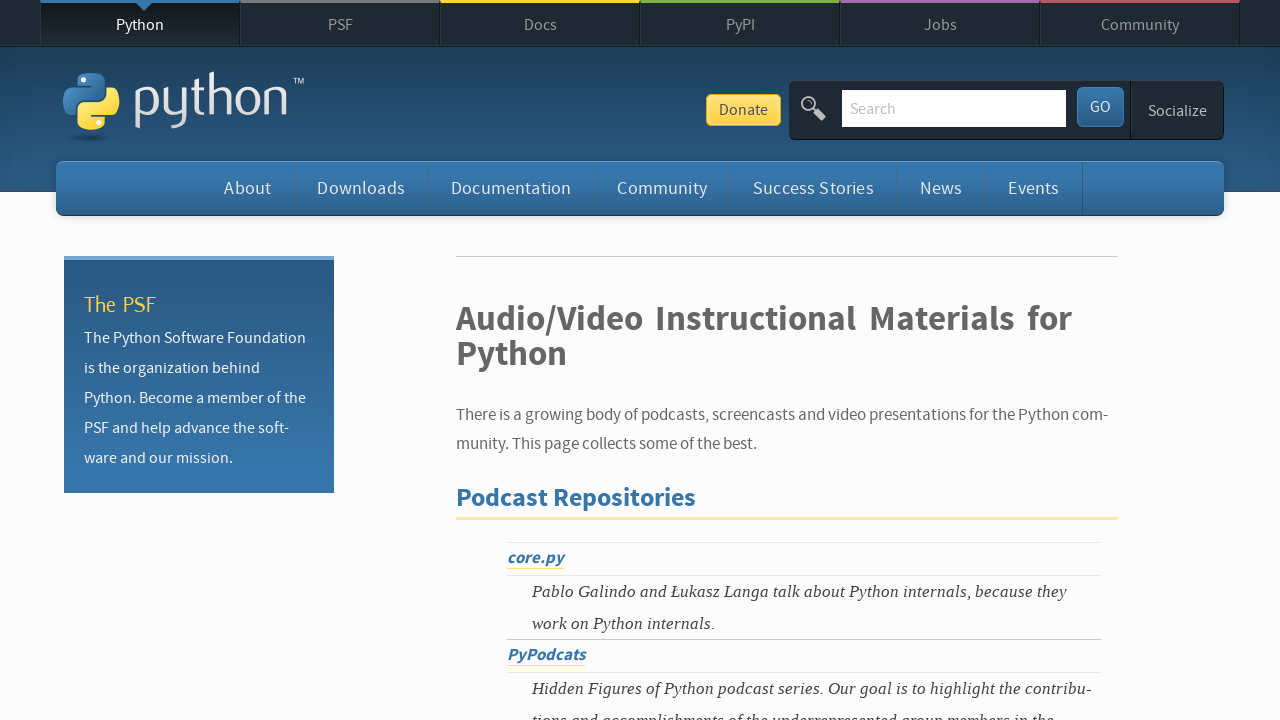

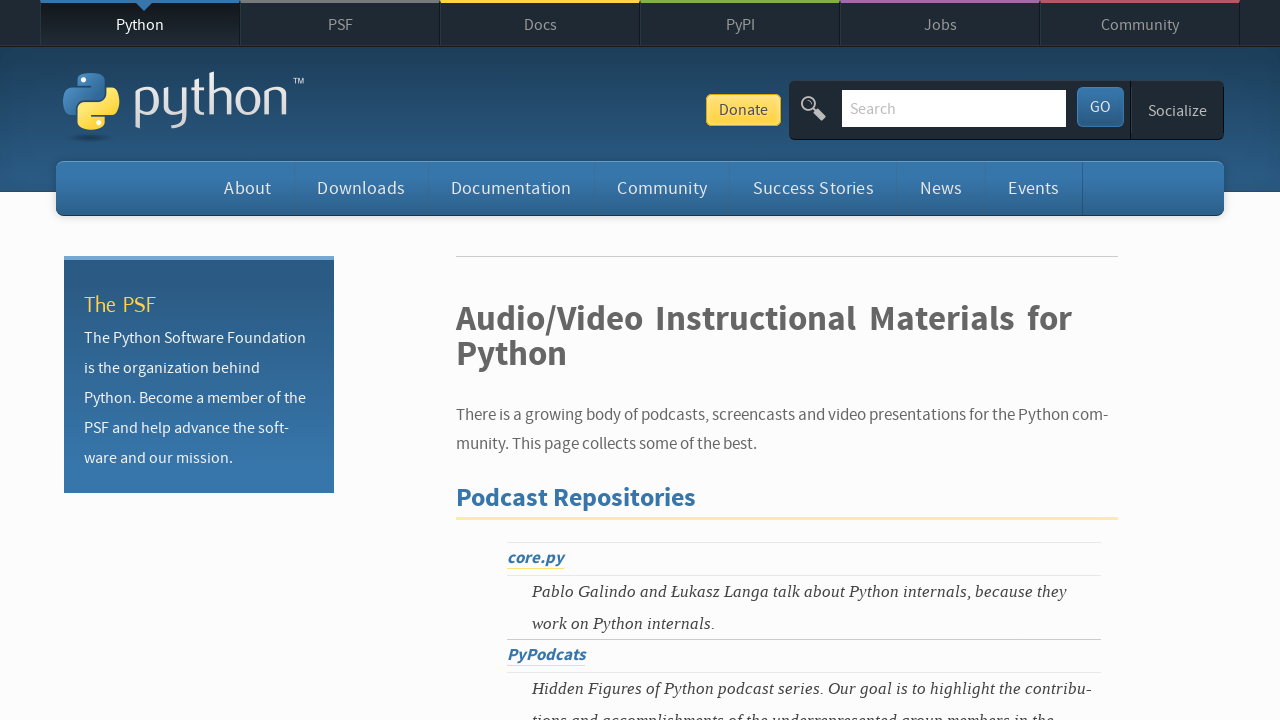